Tests the e-commerce demo site by clicking a filter/tab button, adding a product to cart, and verifying the product appears correctly in the floating cart.

Starting URL: https://bstackdemo.com/

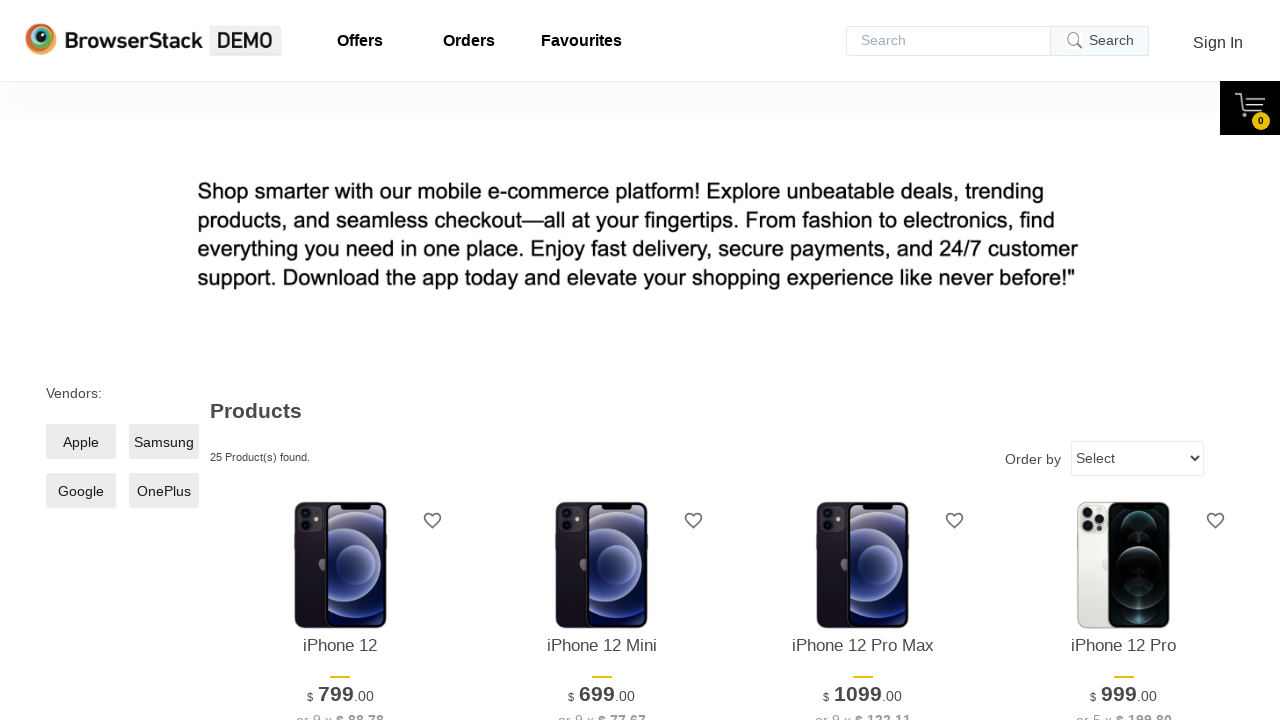

Clicked filter/tab button at (81, 442) on xpath=//*[@id="__next"]/div/div/main/div[1]/div[1]/label/span
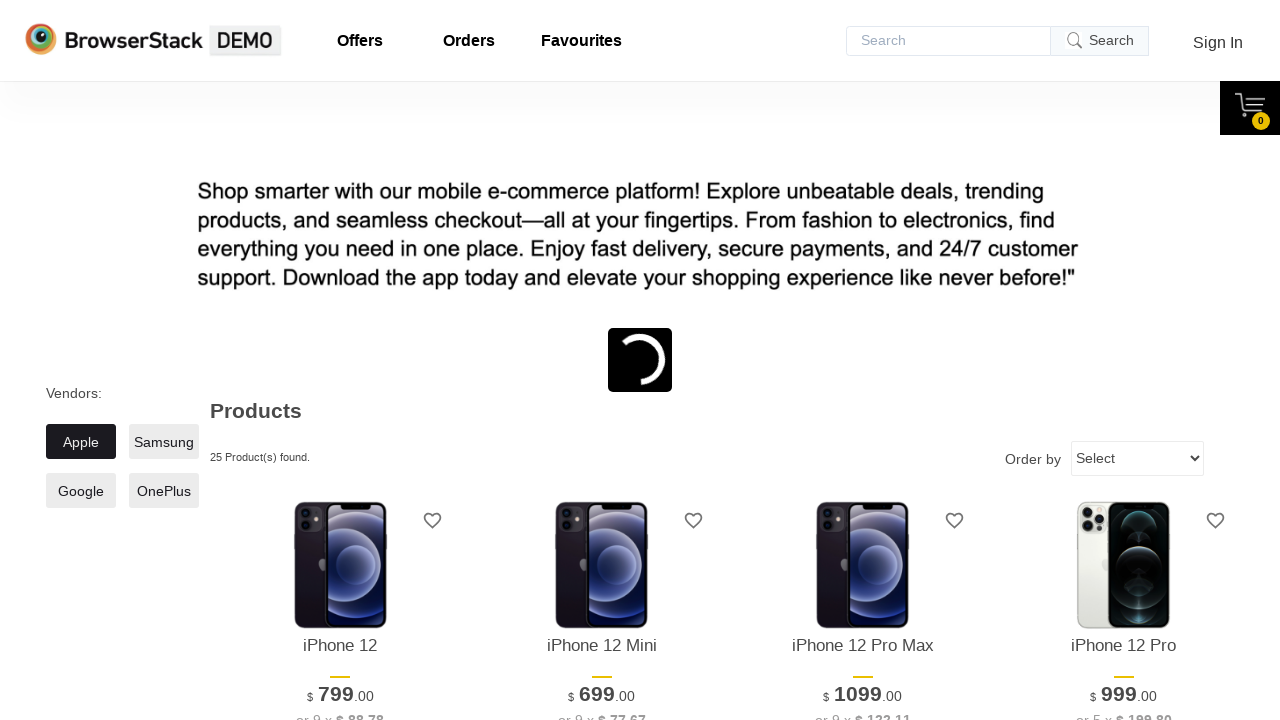

Product card loaded
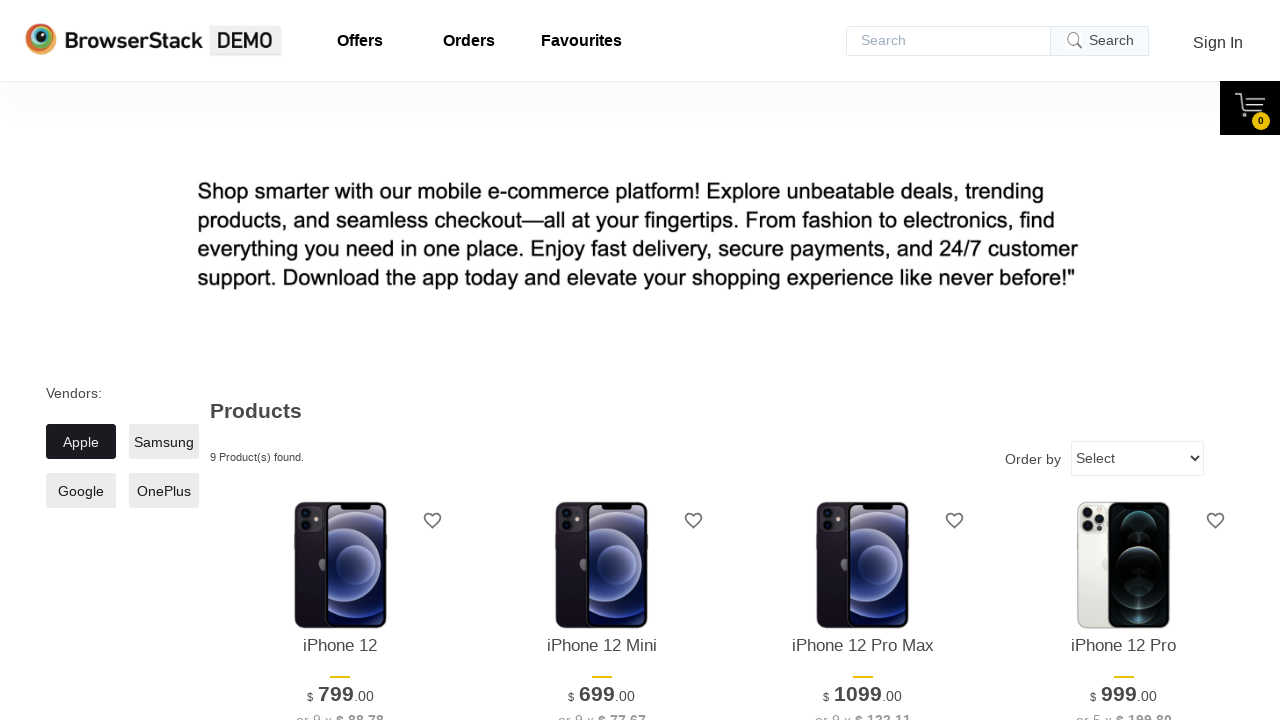

Retrieved product text: iPhone 12
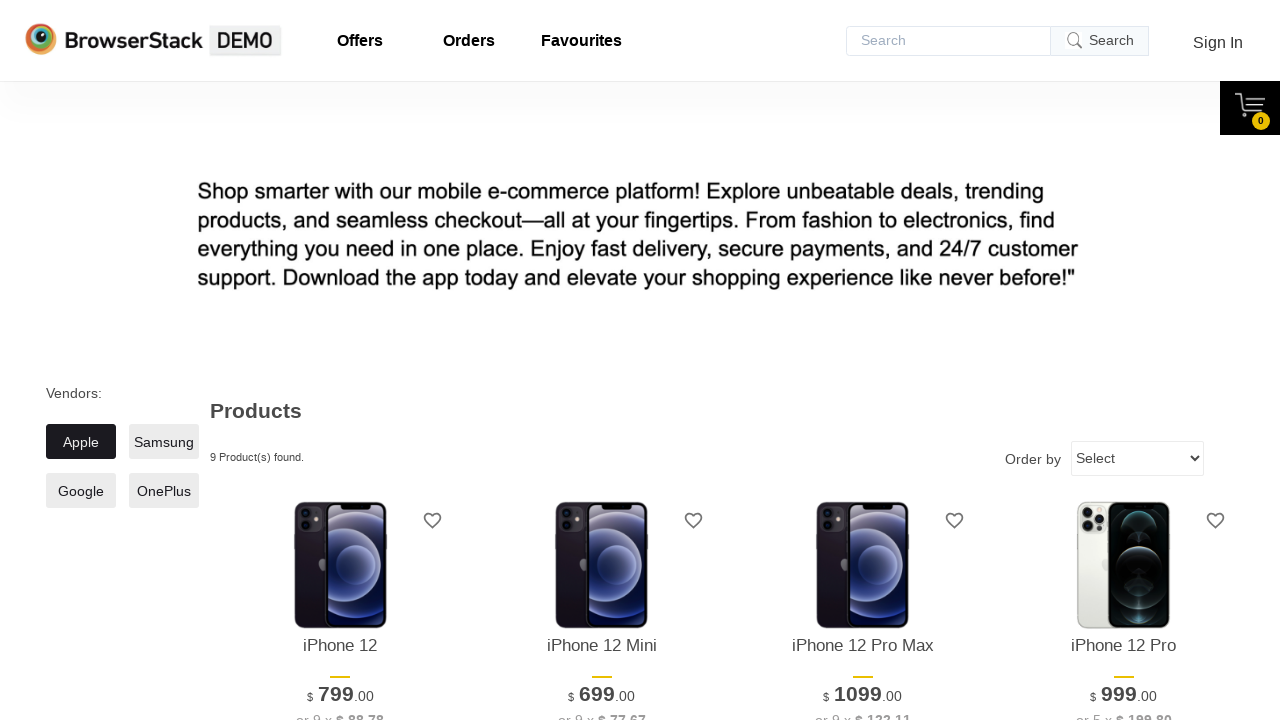

Clicked Add to Cart button at (340, 361) on xpath=//*[@id="1"]/div[4]
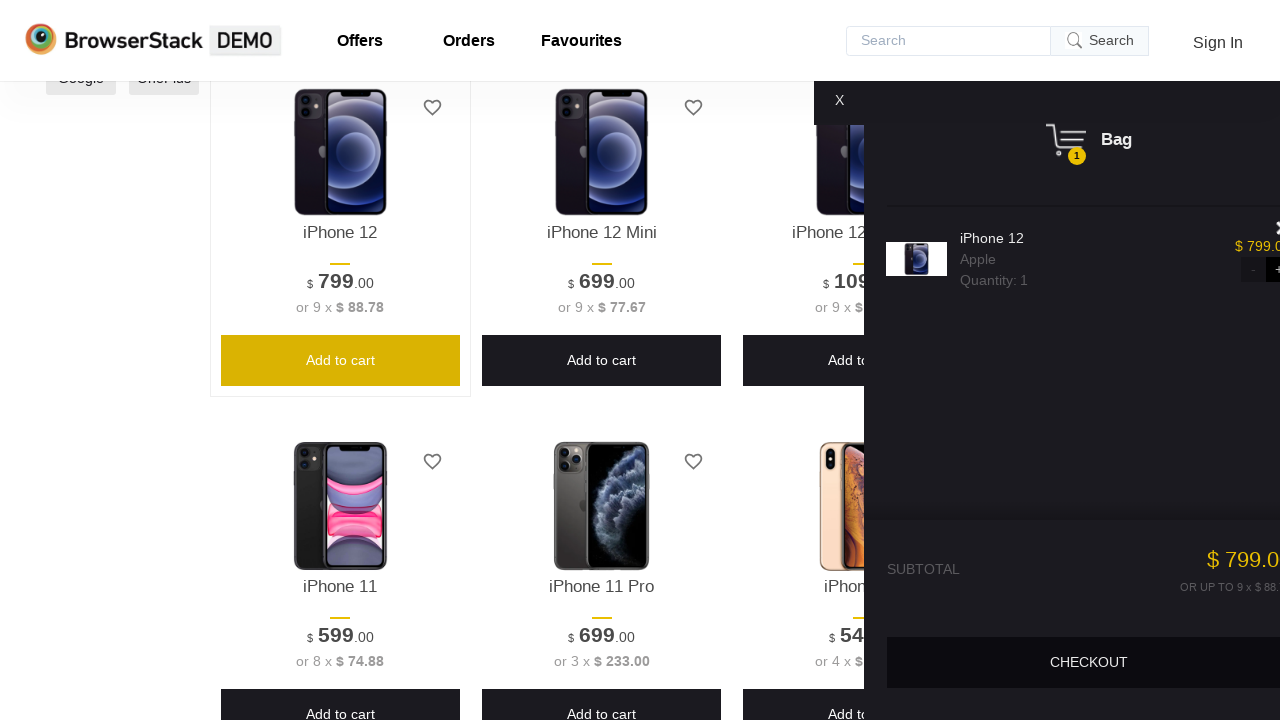

Floating cart appeared
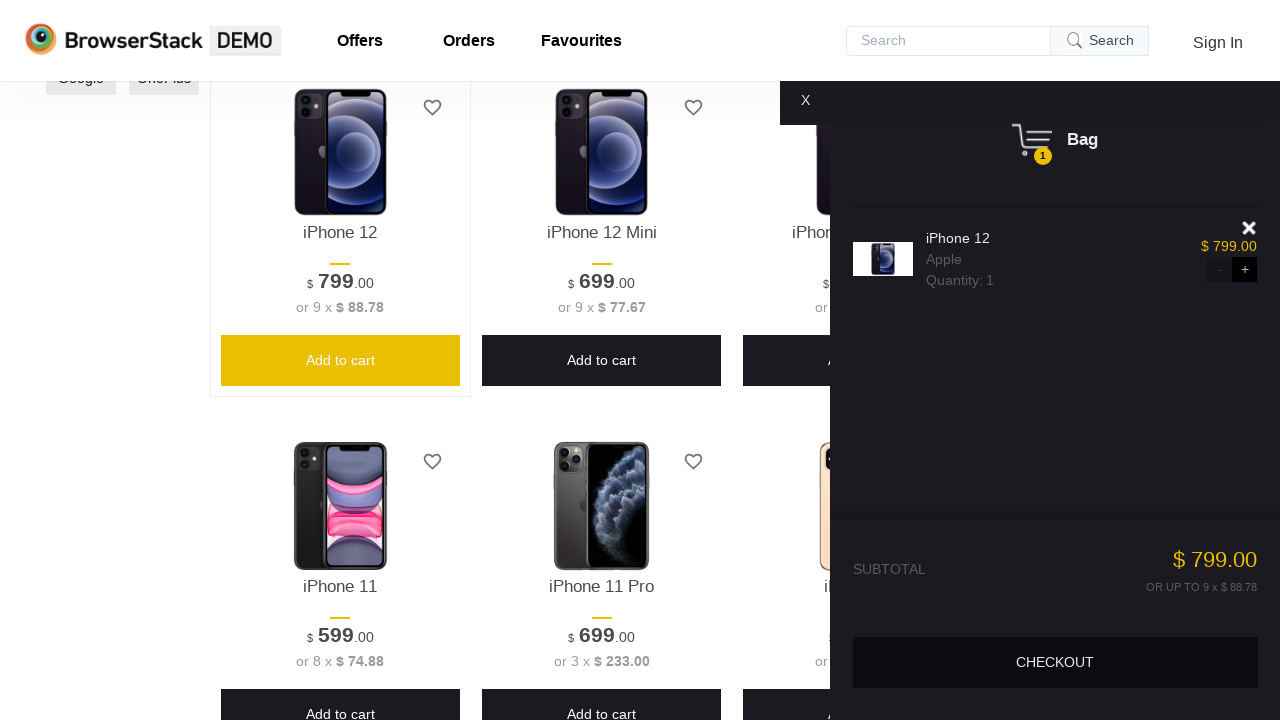

Retrieved cart product text: iPhone 12
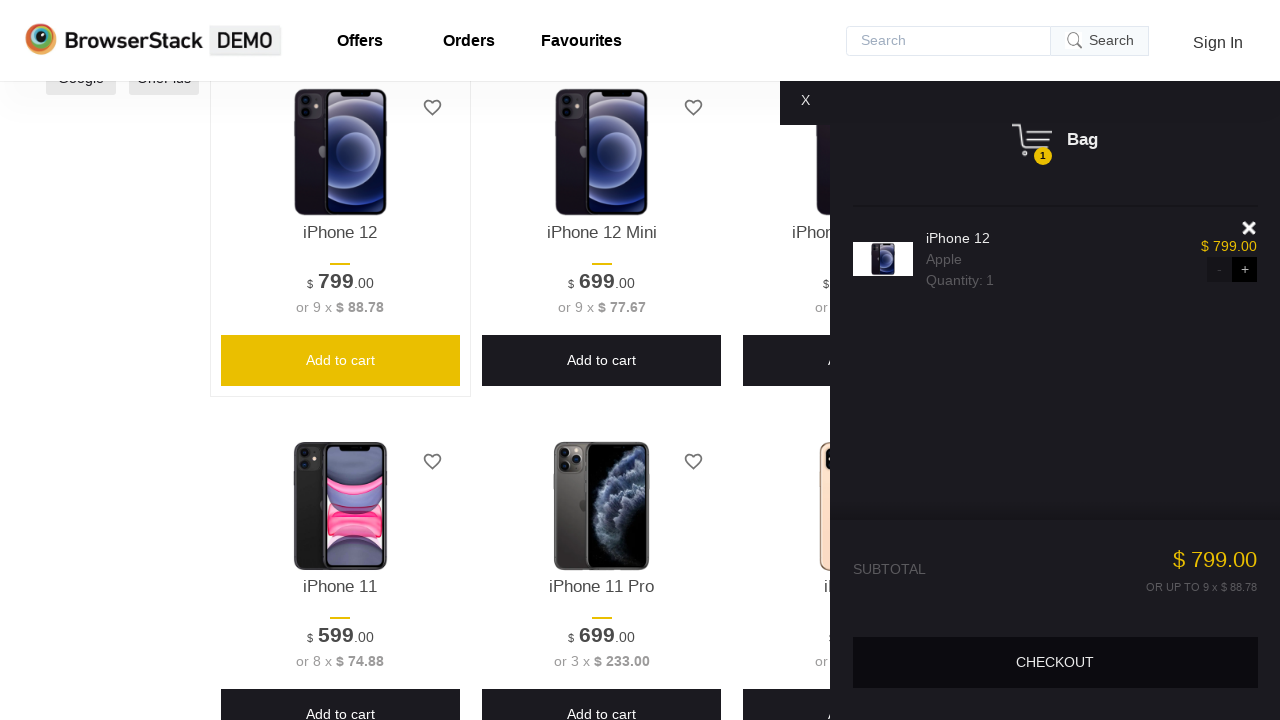

Verified product was correctly added to cart
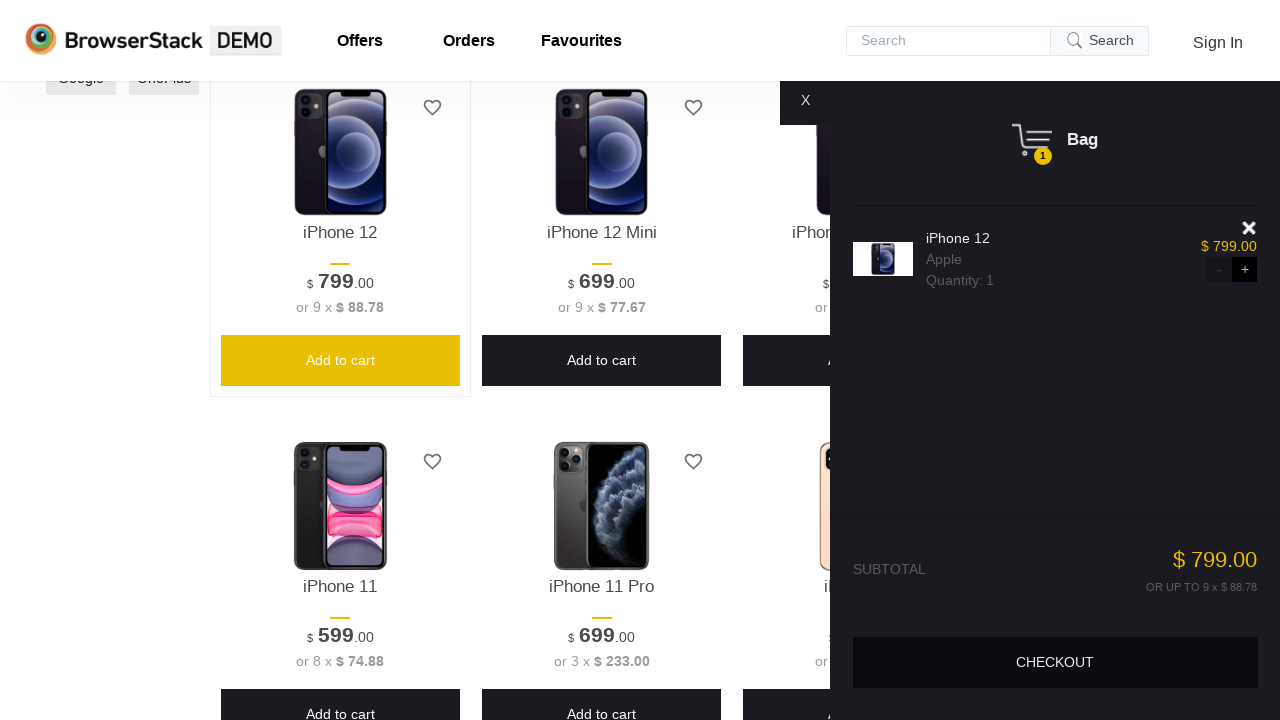

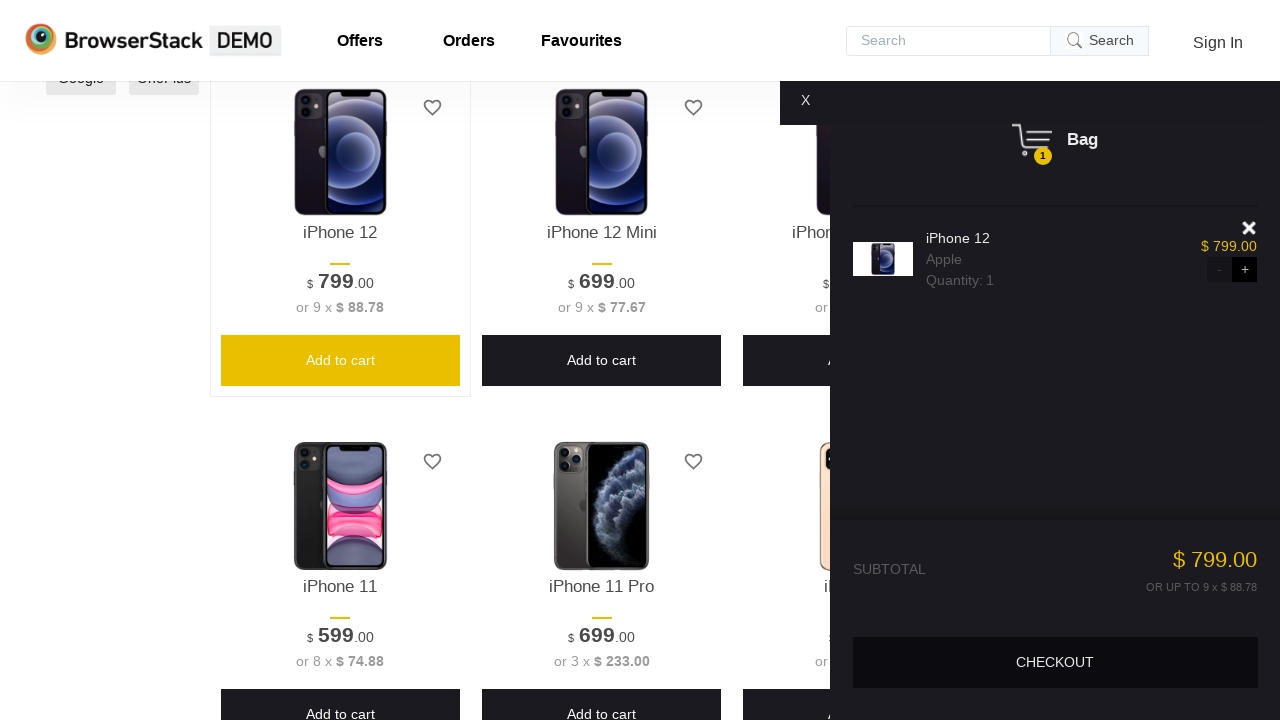